Tests responsive design of rentygo website by navigating through the page with scrolling and testing different viewport sizes (desktop, mobile, tablet)

Starting URL: https://rentygo.vercel.app/

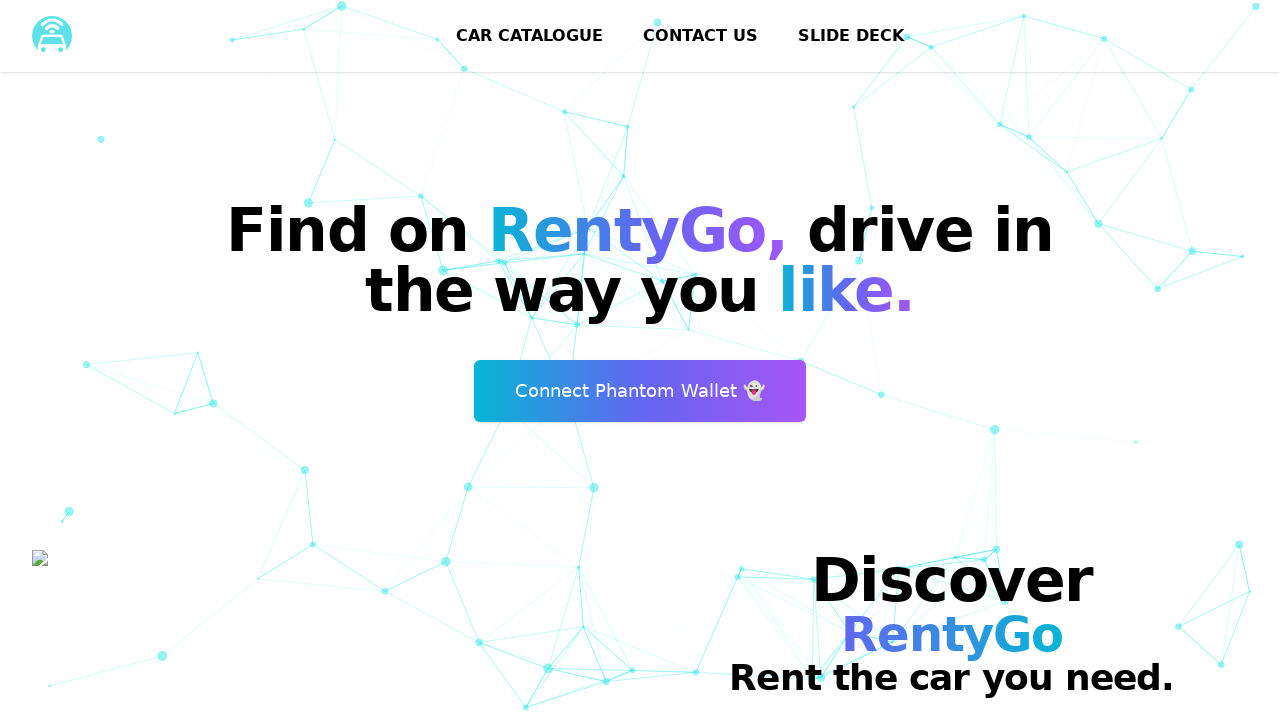

Waited for page to fully load (networkidle state)
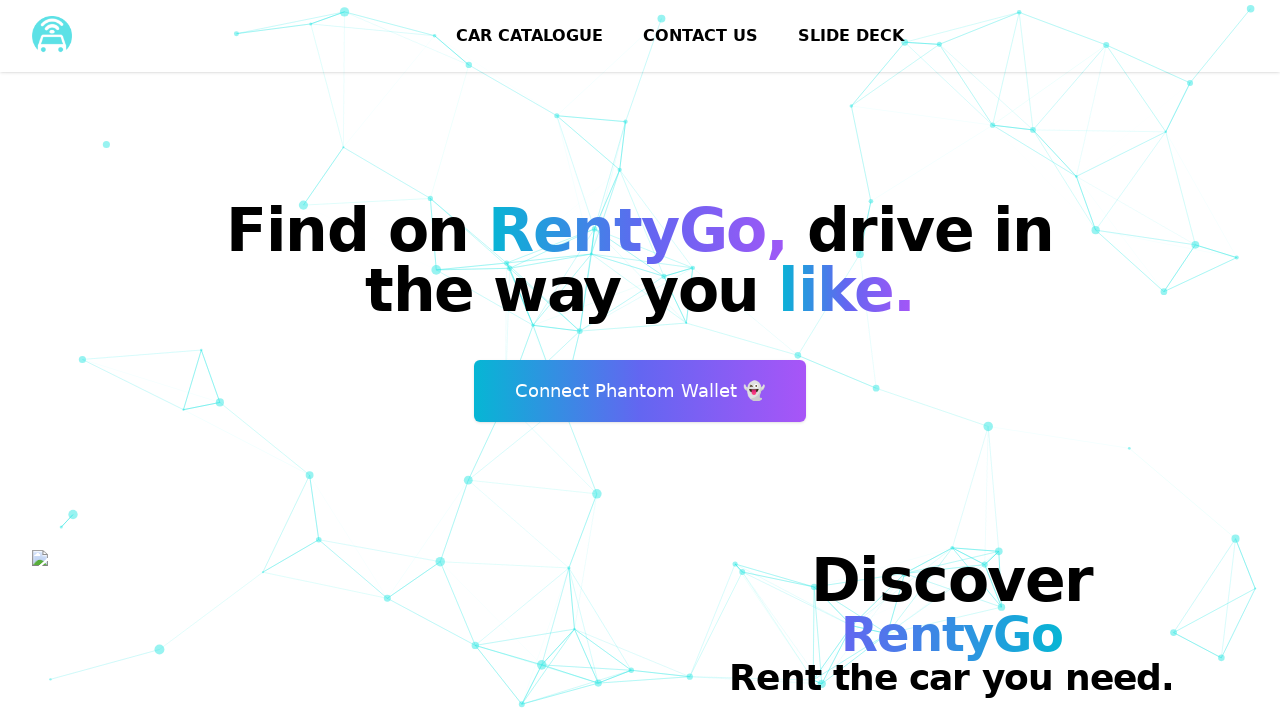

Scrolled down to 500px to capture middle section
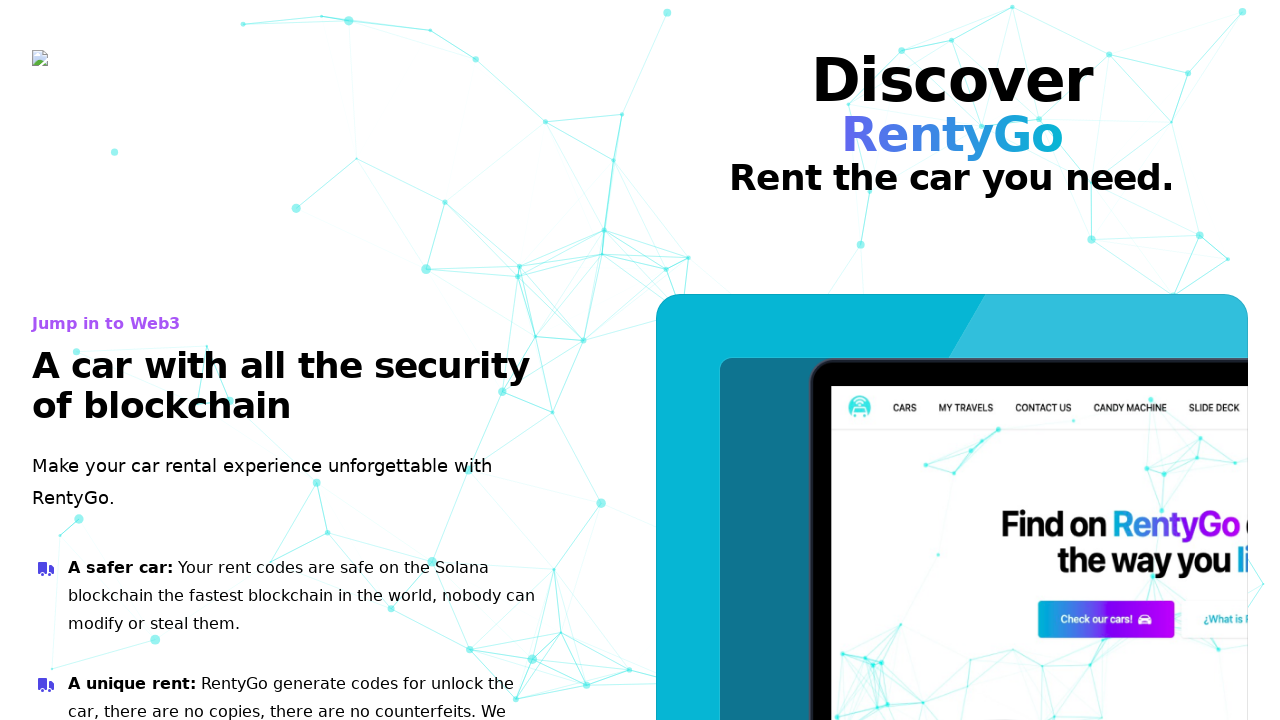

Waited 1 second for scroll animation to complete
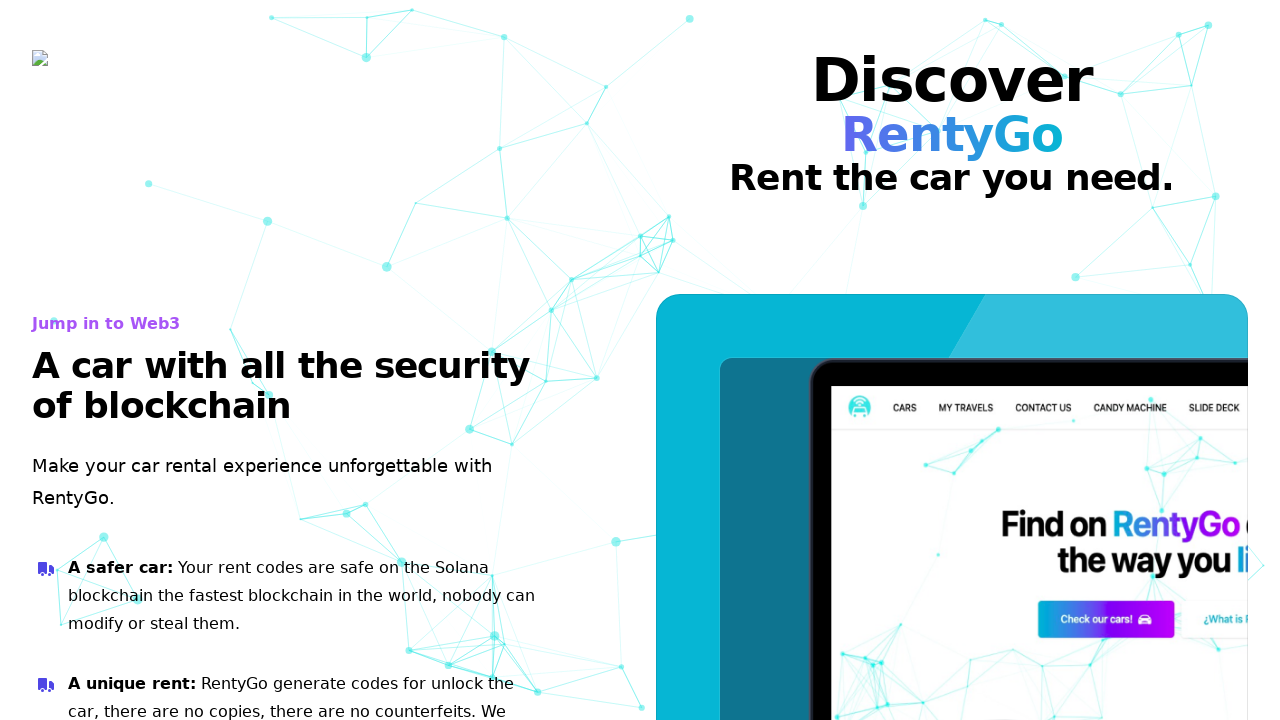

Scrolled further down to 1000px to capture features section
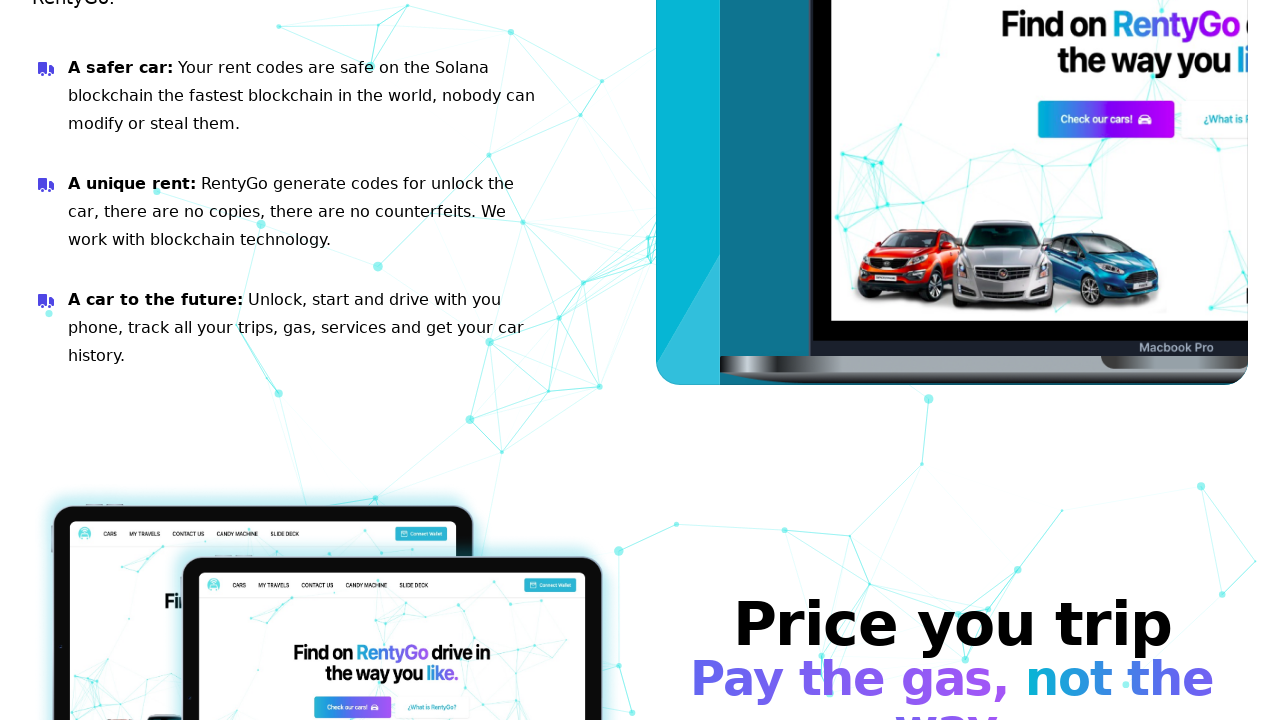

Waited 1 second for scroll animation to complete
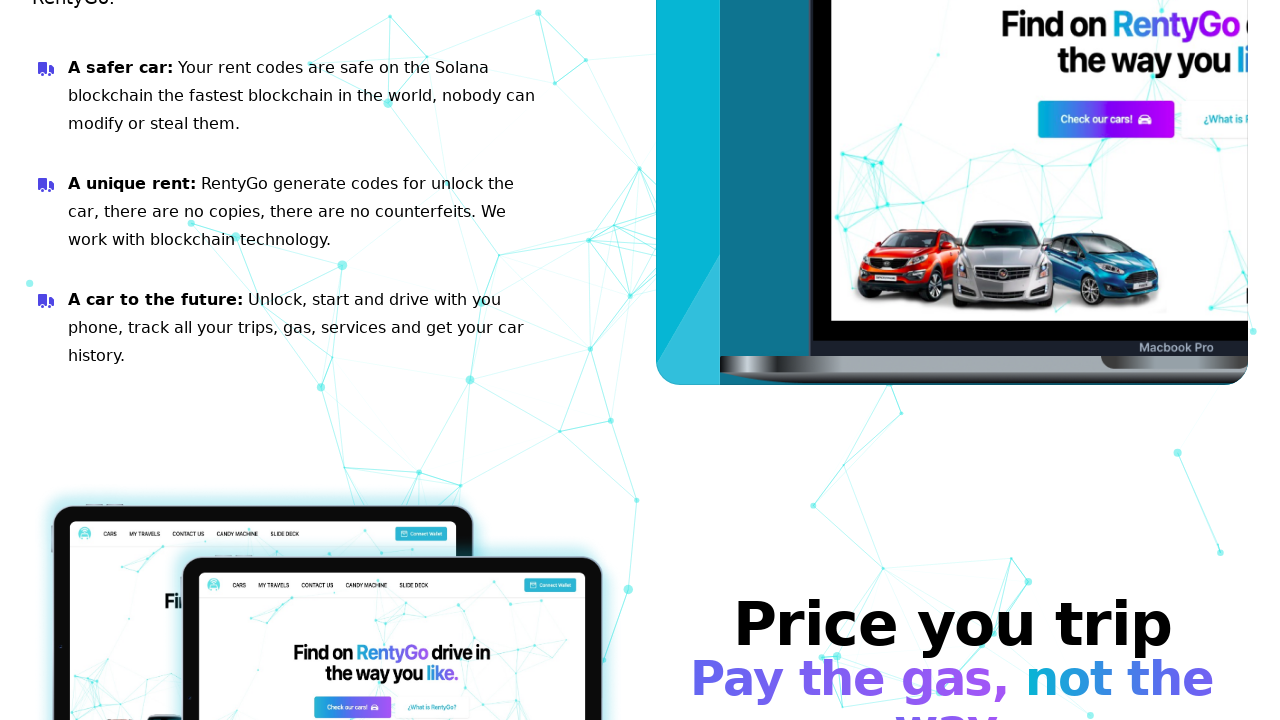

Set viewport to mobile size (iPhone 12: 390x844)
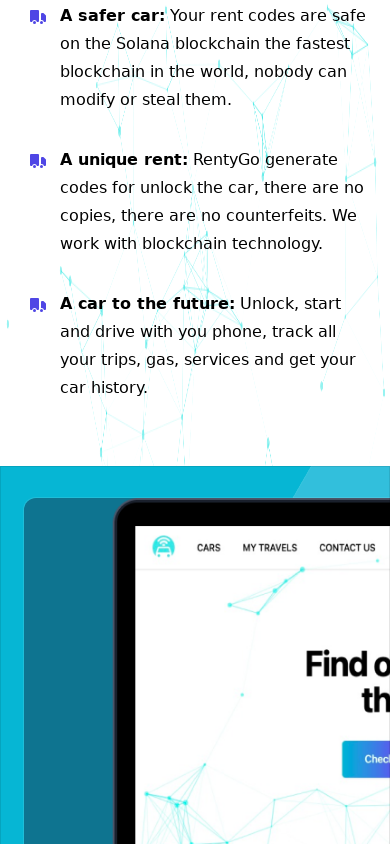

Navigated to https://rentygo.vercel.app/ in mobile viewport
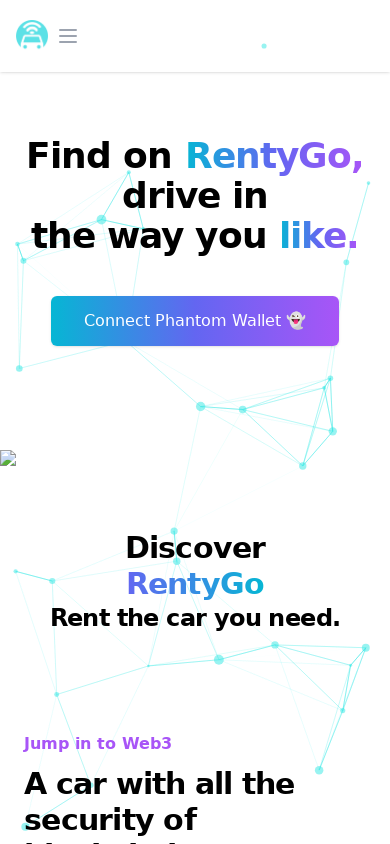

Waited for mobile page to fully load (networkidle state)
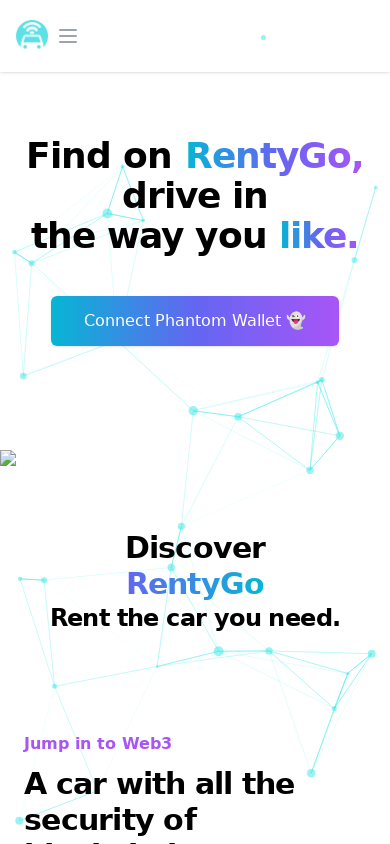

Set viewport to tablet size (iPad: 768x1024)
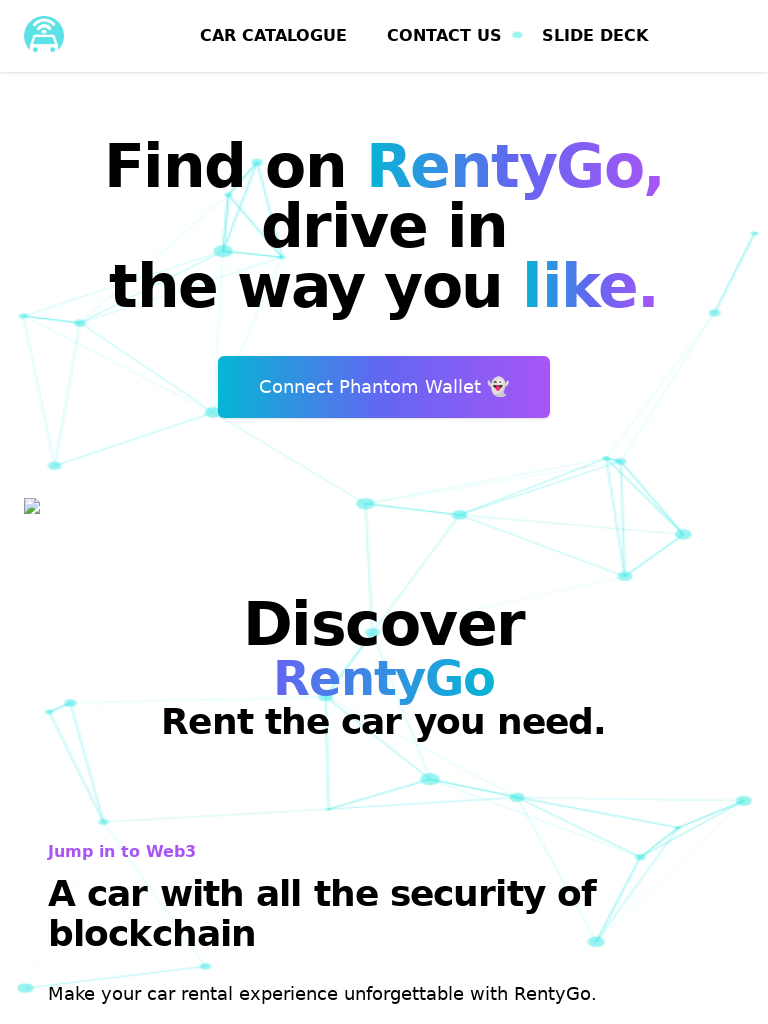

Navigated to https://rentygo.vercel.app/ in tablet viewport
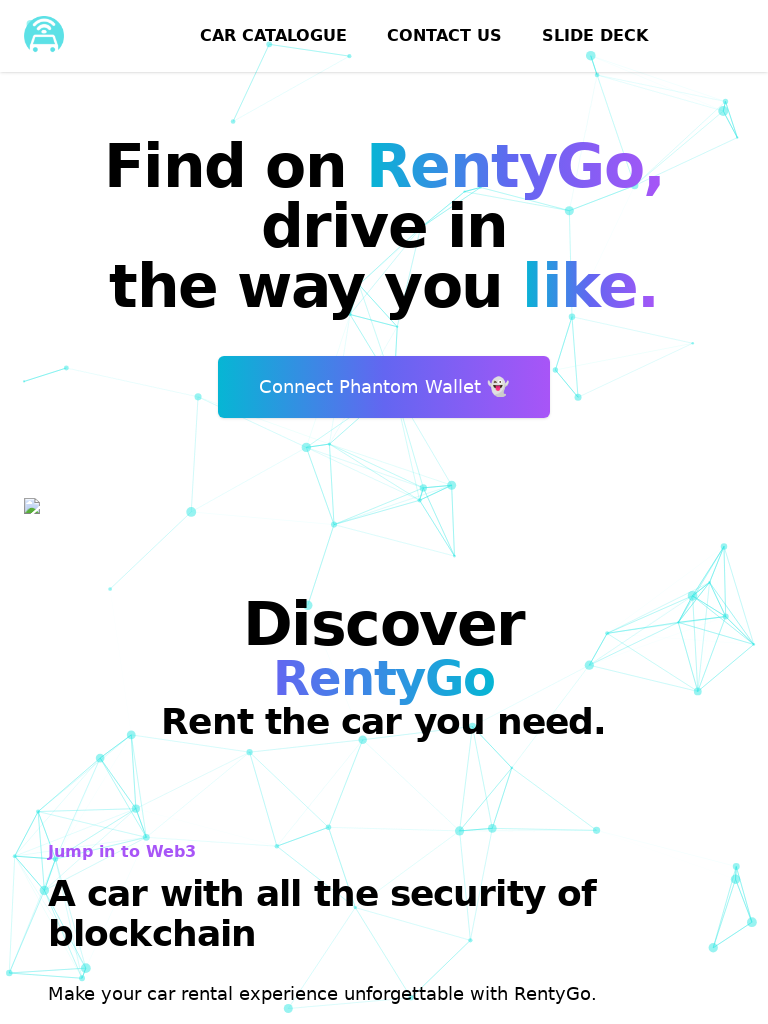

Waited for tablet page to fully load (networkidle state)
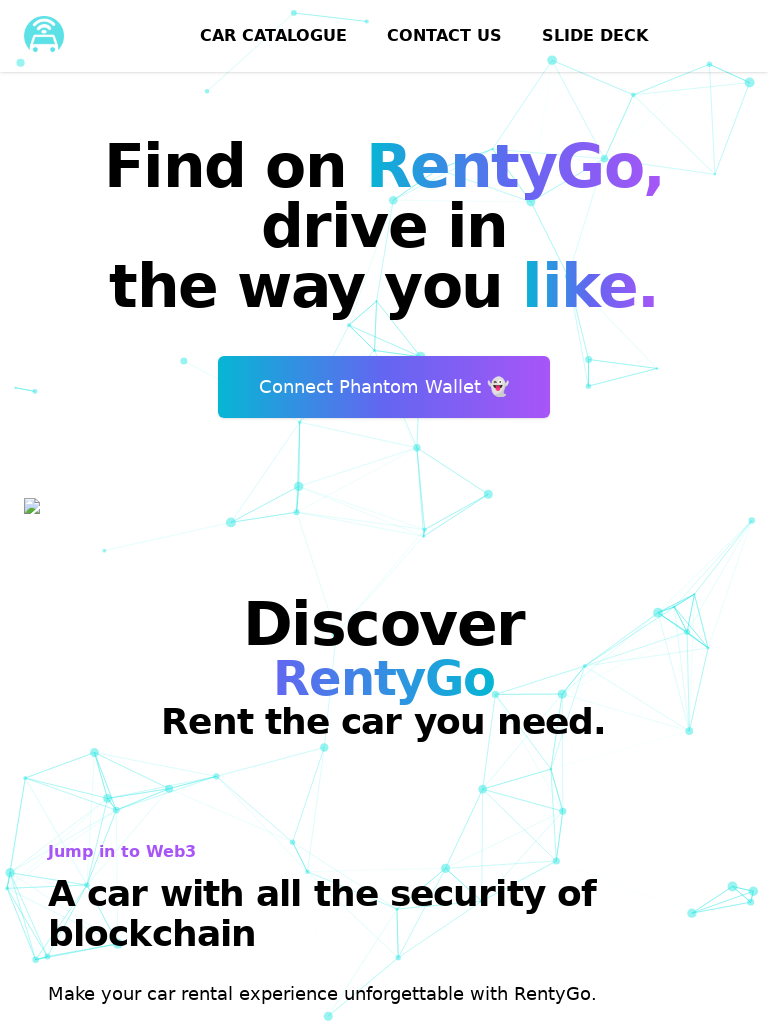

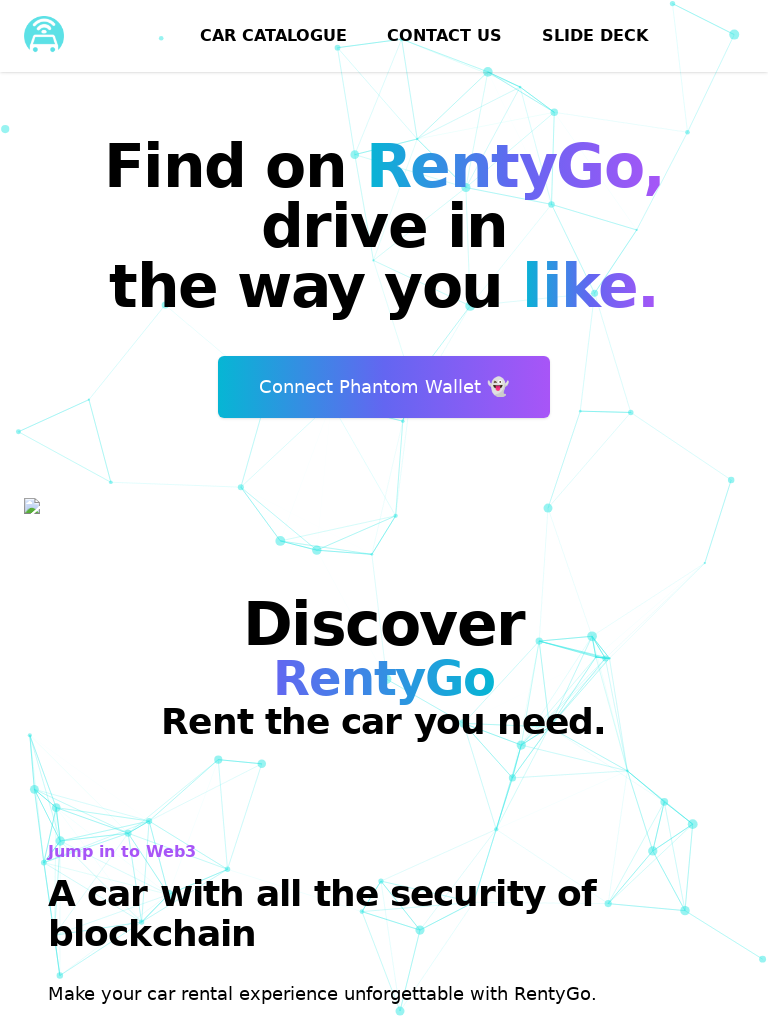